Tests drag and drop functionality by dragging an element from point A to a droppable target area

Starting URL: https://testautomationpractice.blogspot.com/

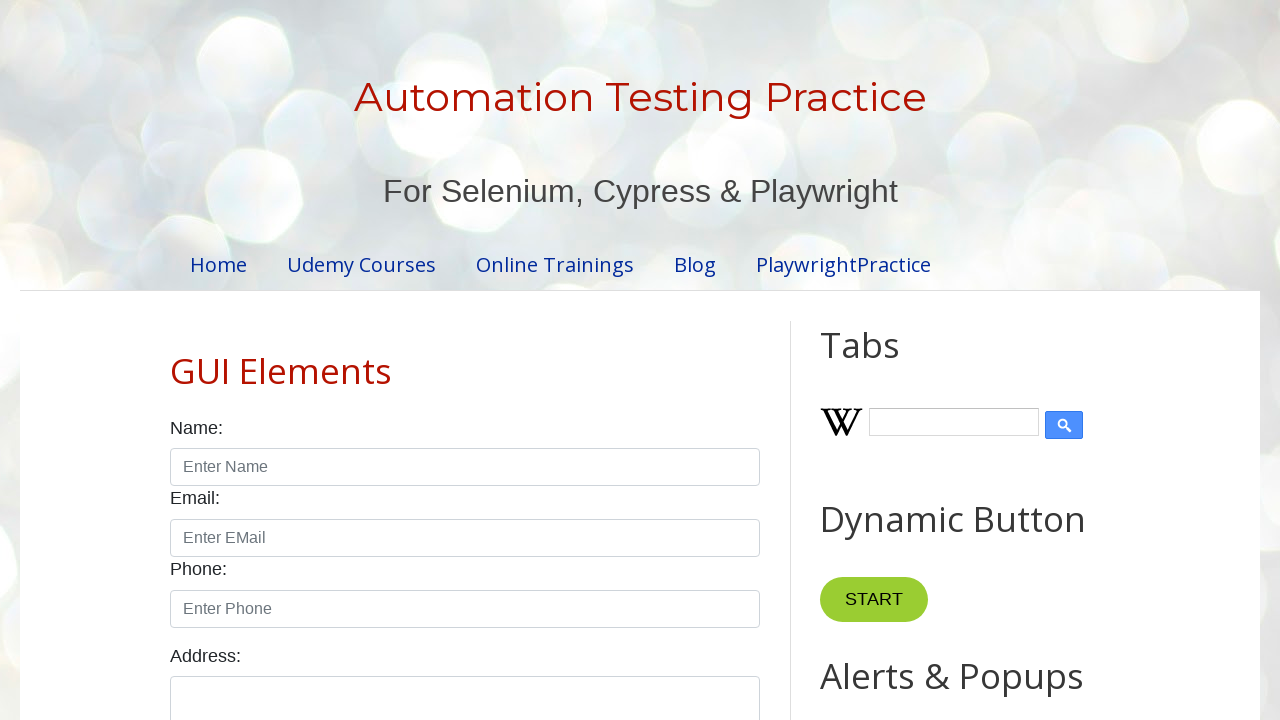

Located draggable element at point A
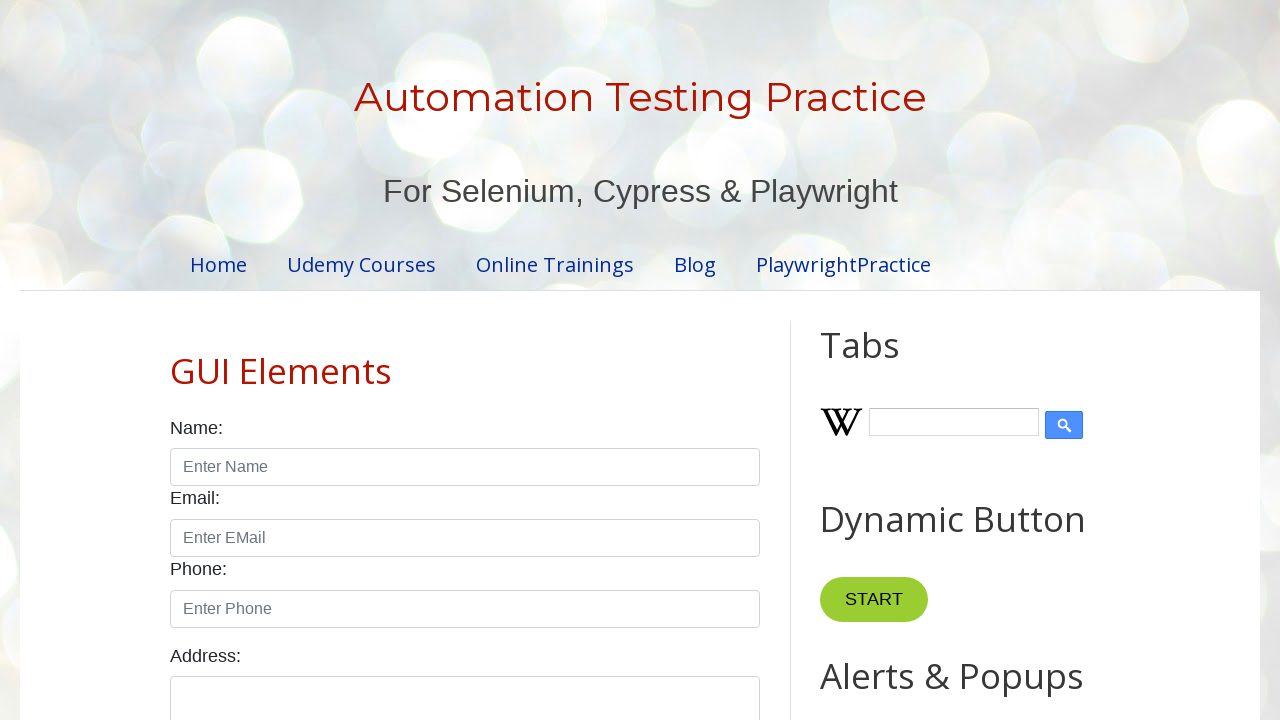

Located droppable target area at point B
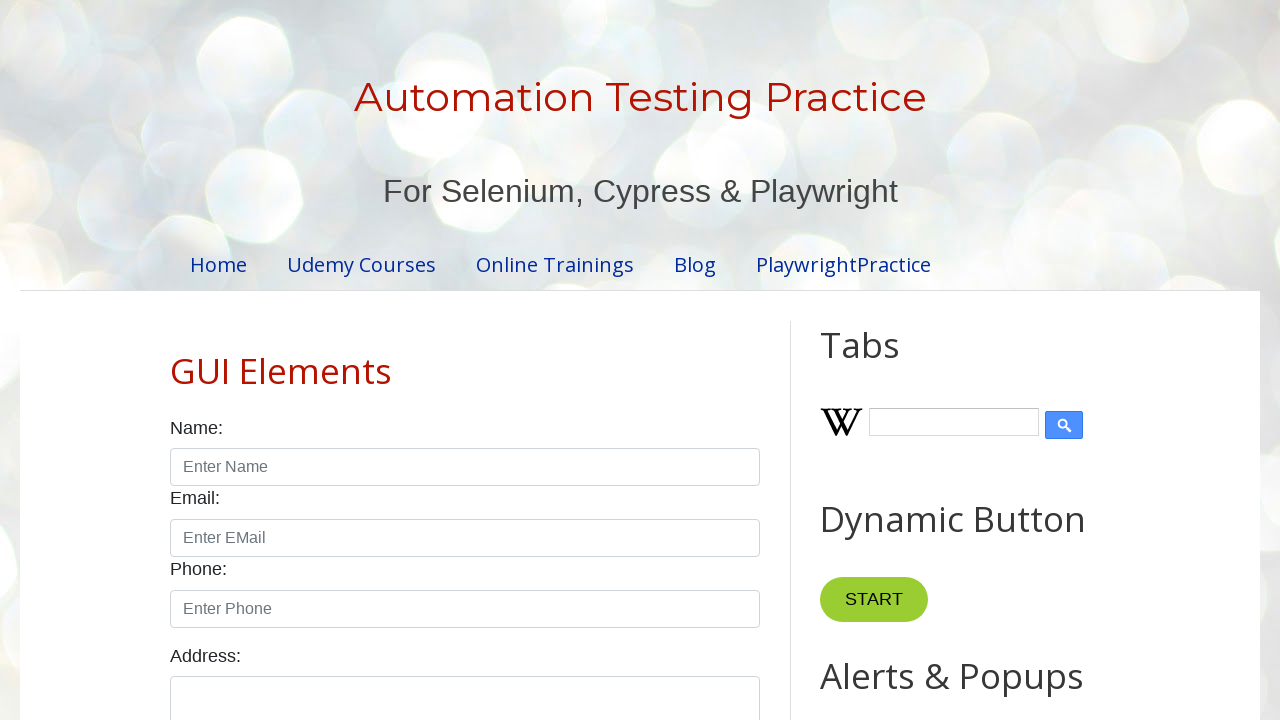

Scrolled drop target into view
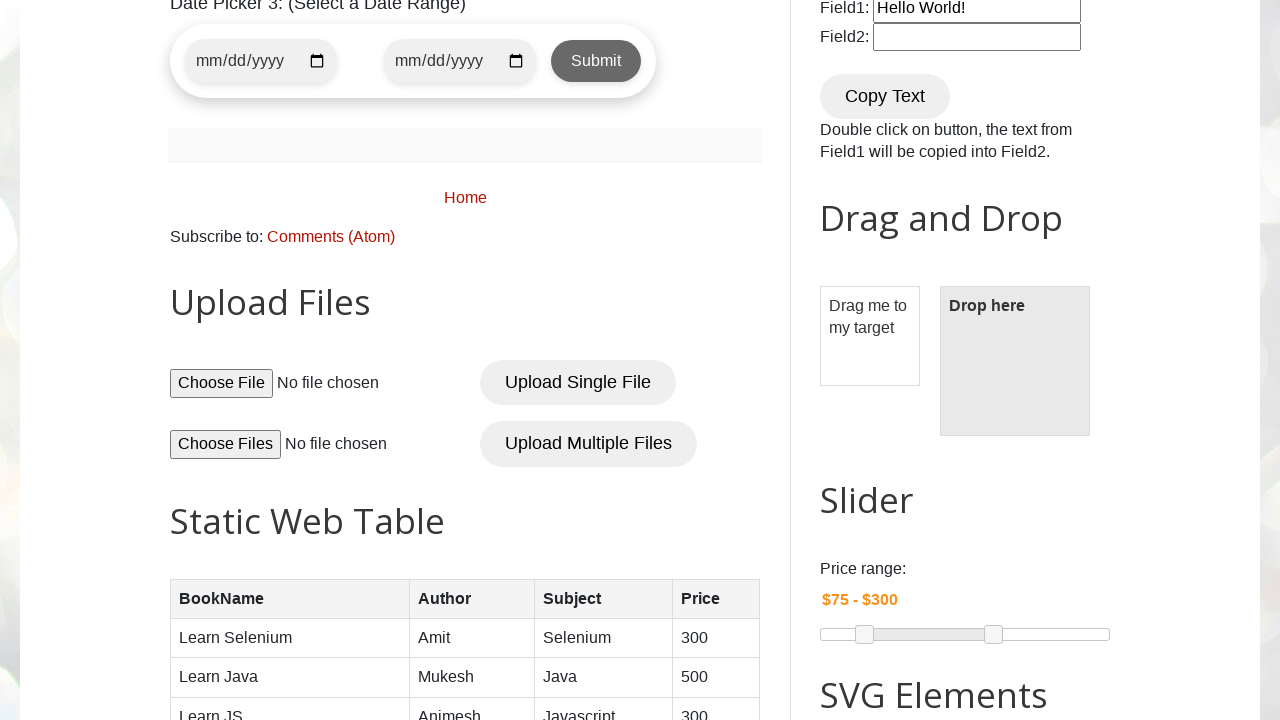

Dragged element from point A to droppable target at point B at (1015, 361)
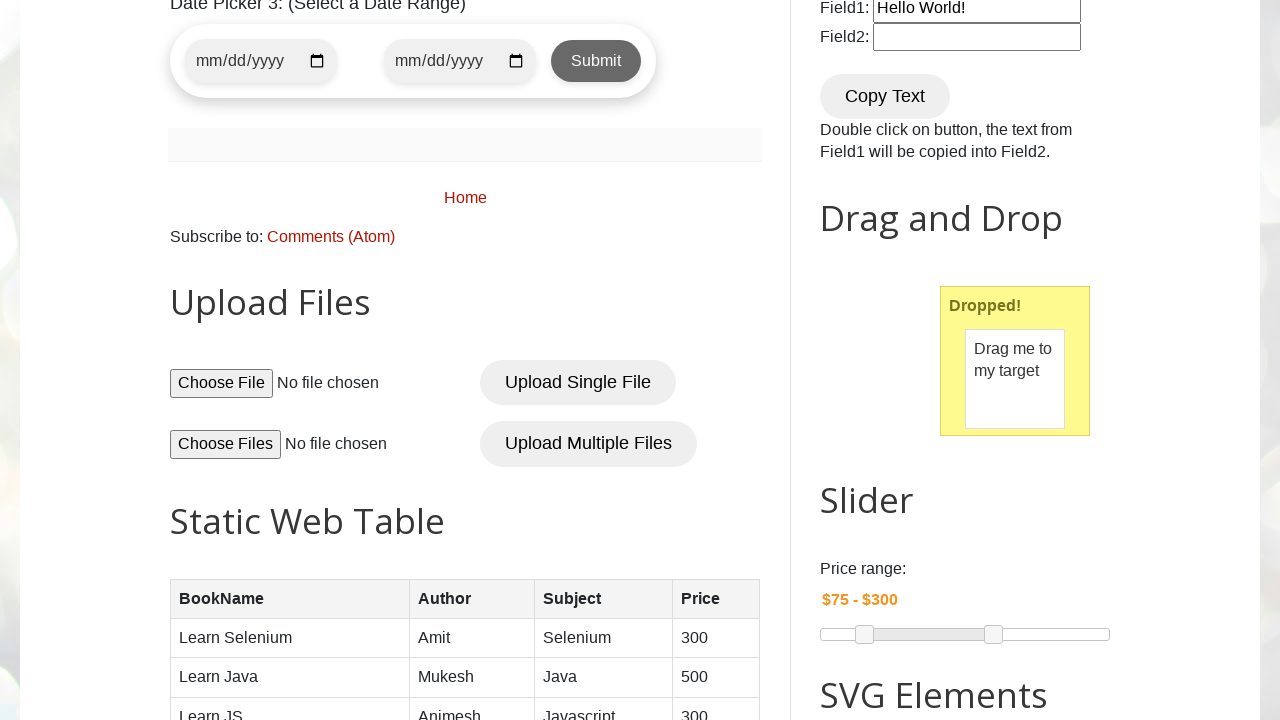

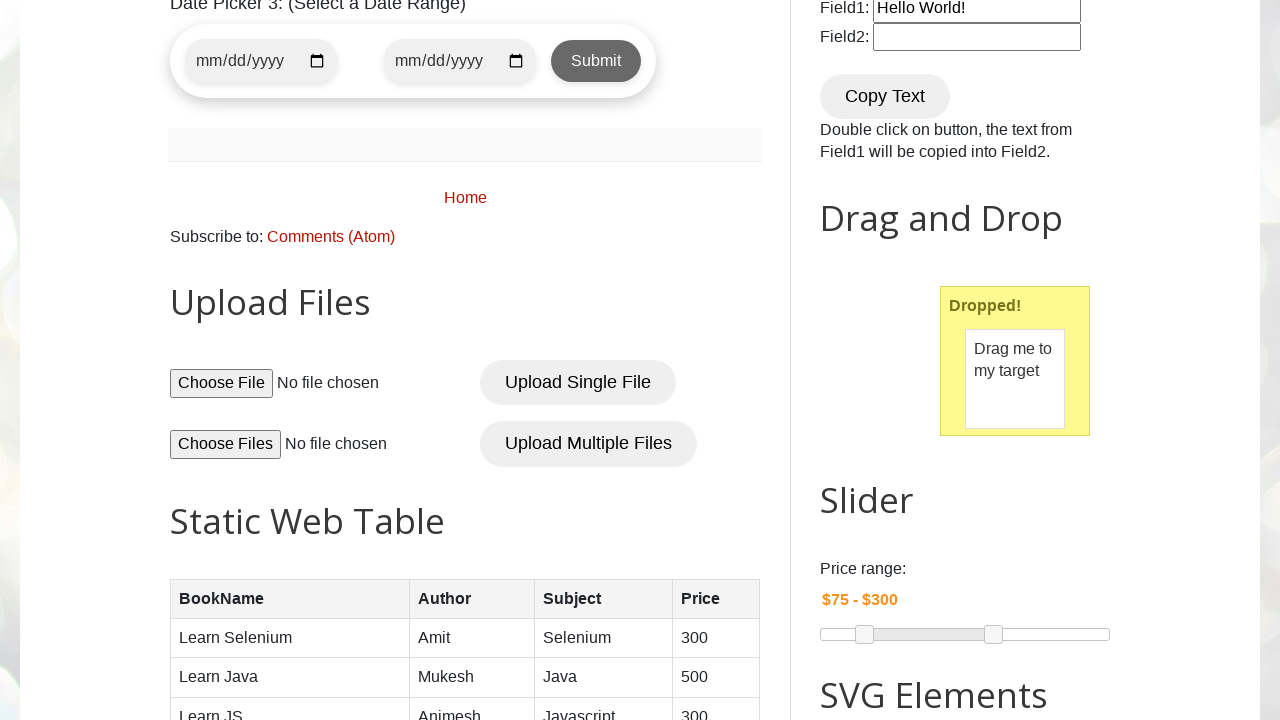